Navigates to Flipkart homepage and waits for the page to load

Starting URL: https://www.flipkart.com

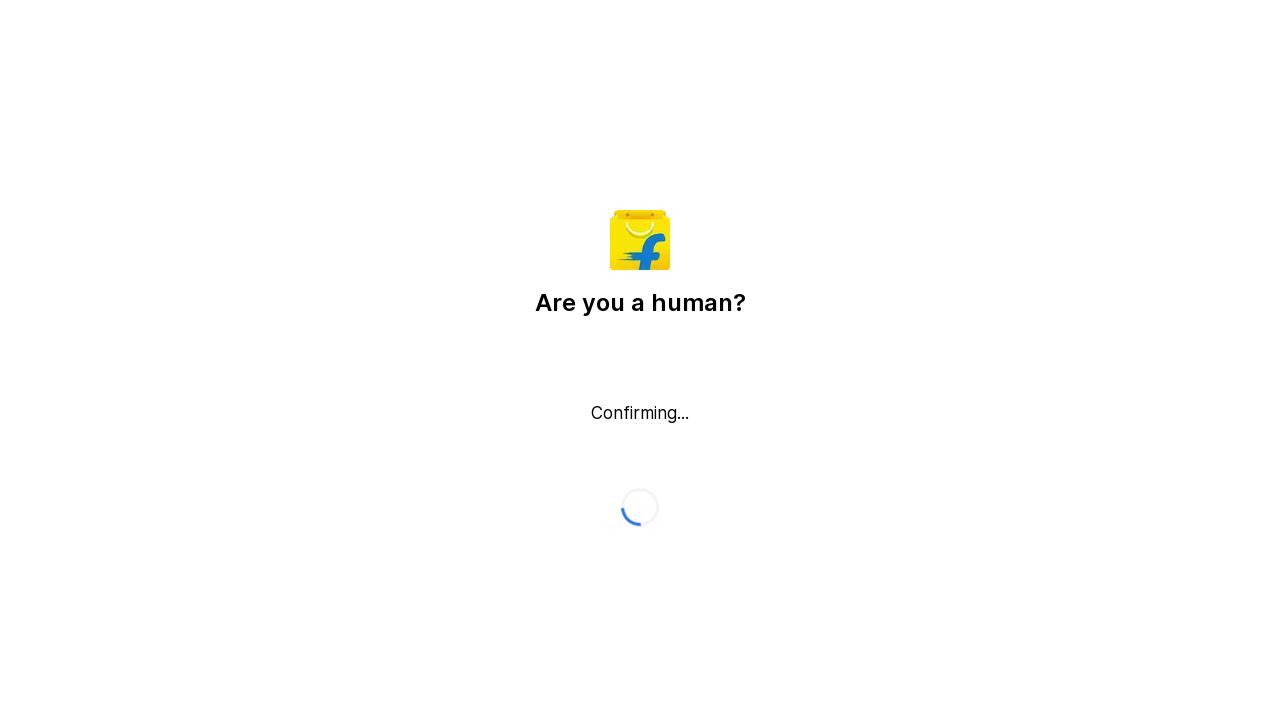

Navigated to Flipkart homepage
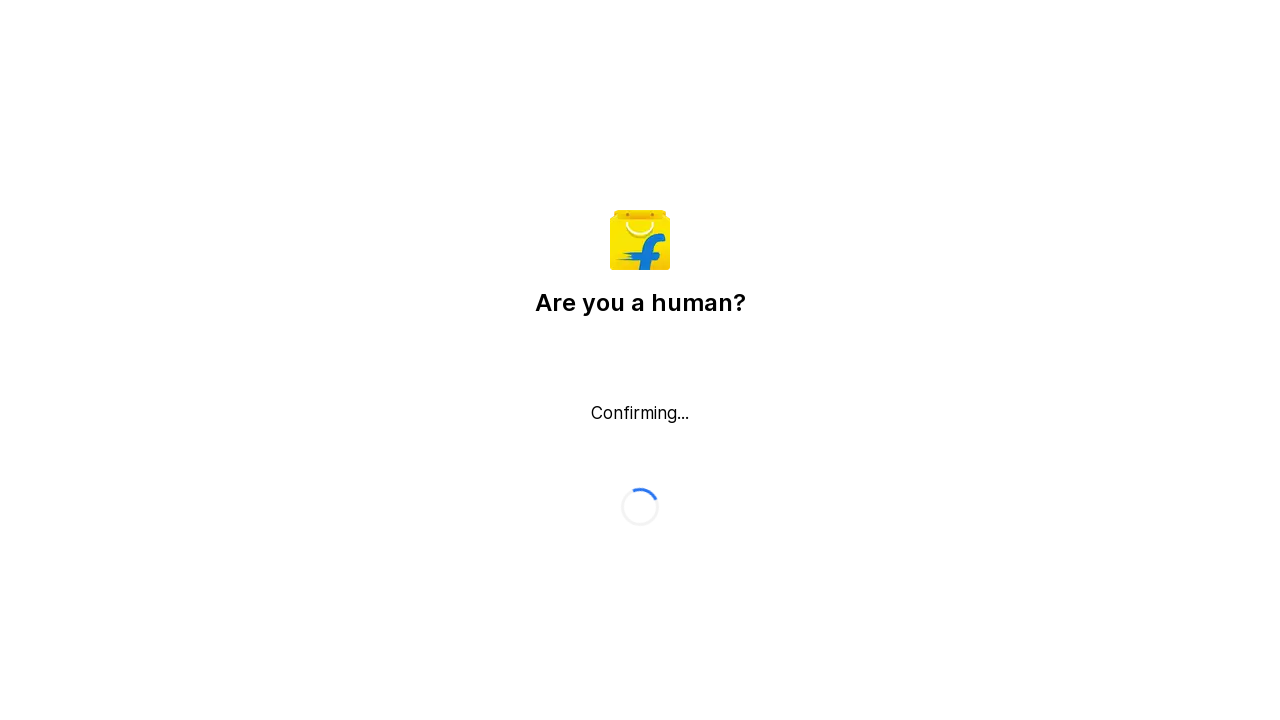

Page DOM content loaded
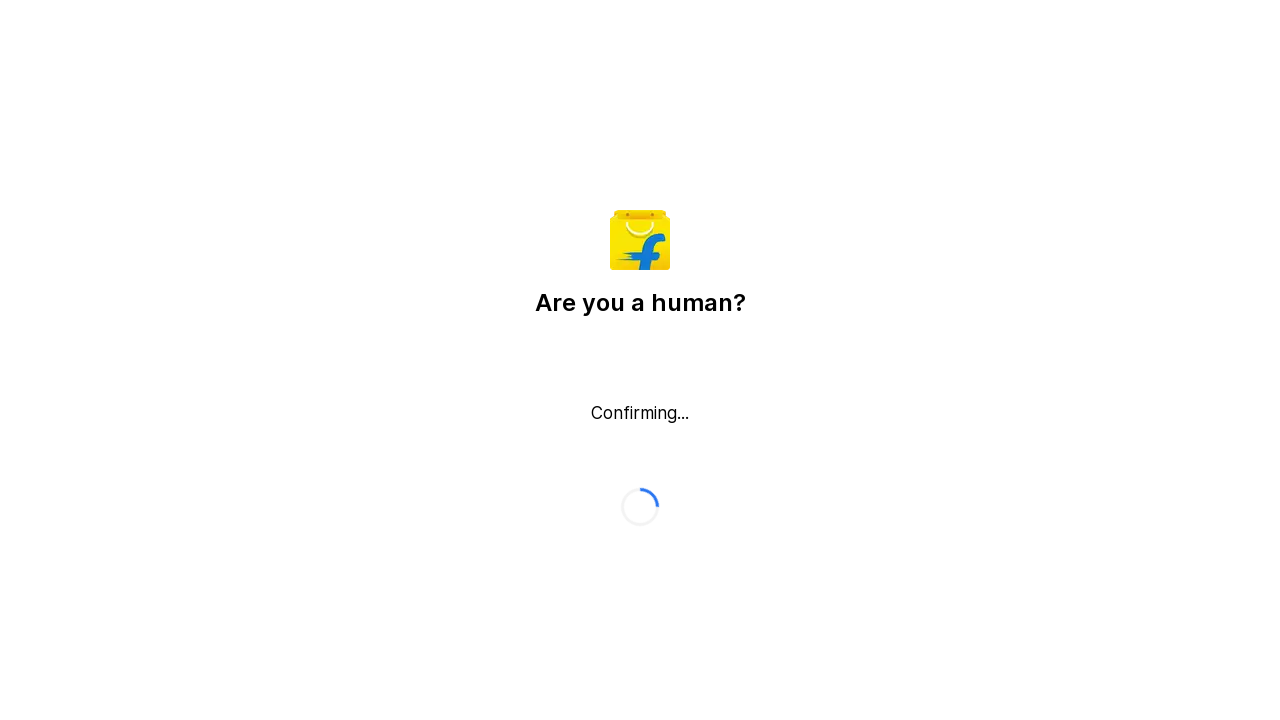

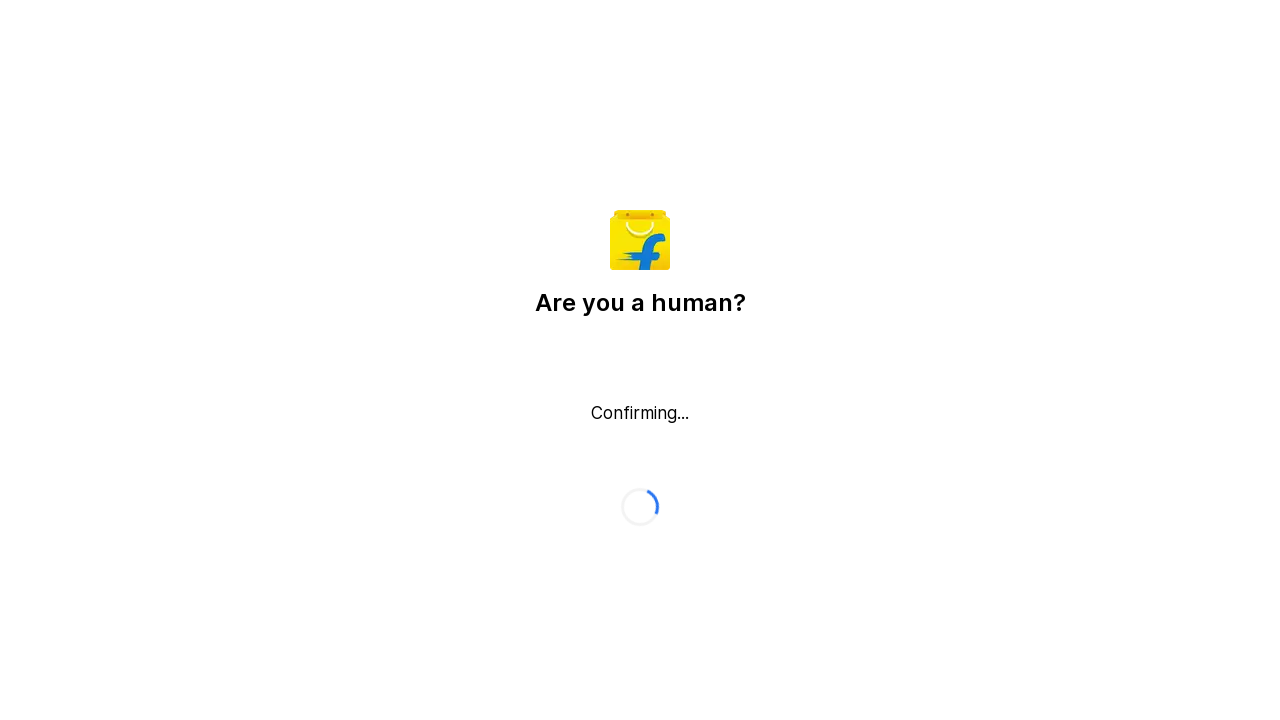